Tests selecting a visa reason from a dropdown menu on a dummy ticket booking page by clicking the dropdown and selecting "Visa extension" option

Starting URL: https://www.dummyticket.com/dummy-ticket-for-visa-application/

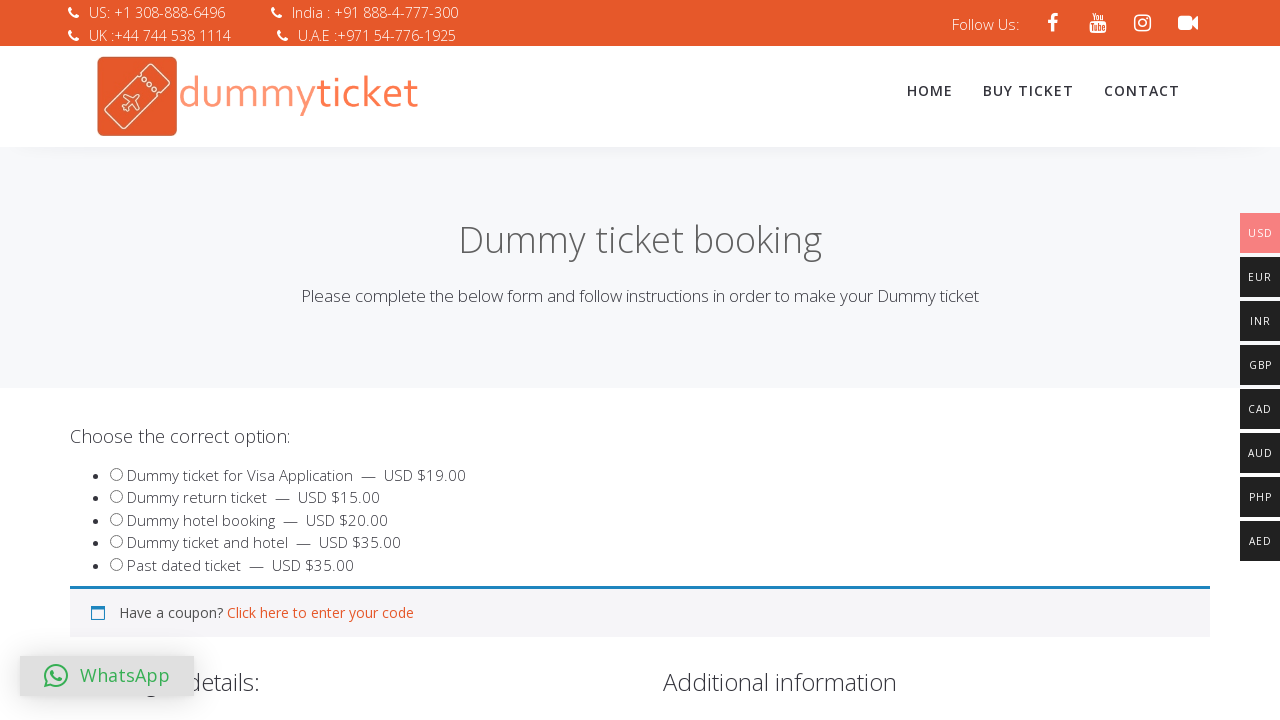

Clicked on the visa reason dropdown to open it at (344, 360) on span[aria-labelledby='select2-reasondummy-container']
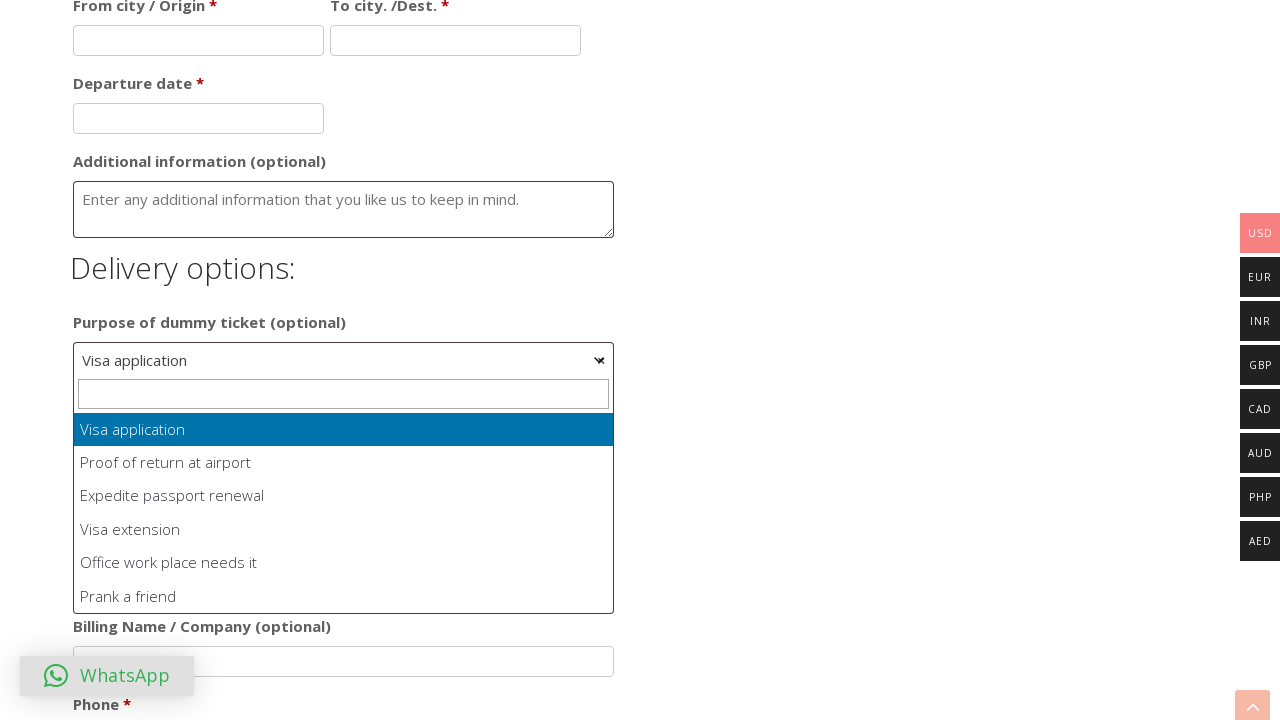

Dropdown options appeared
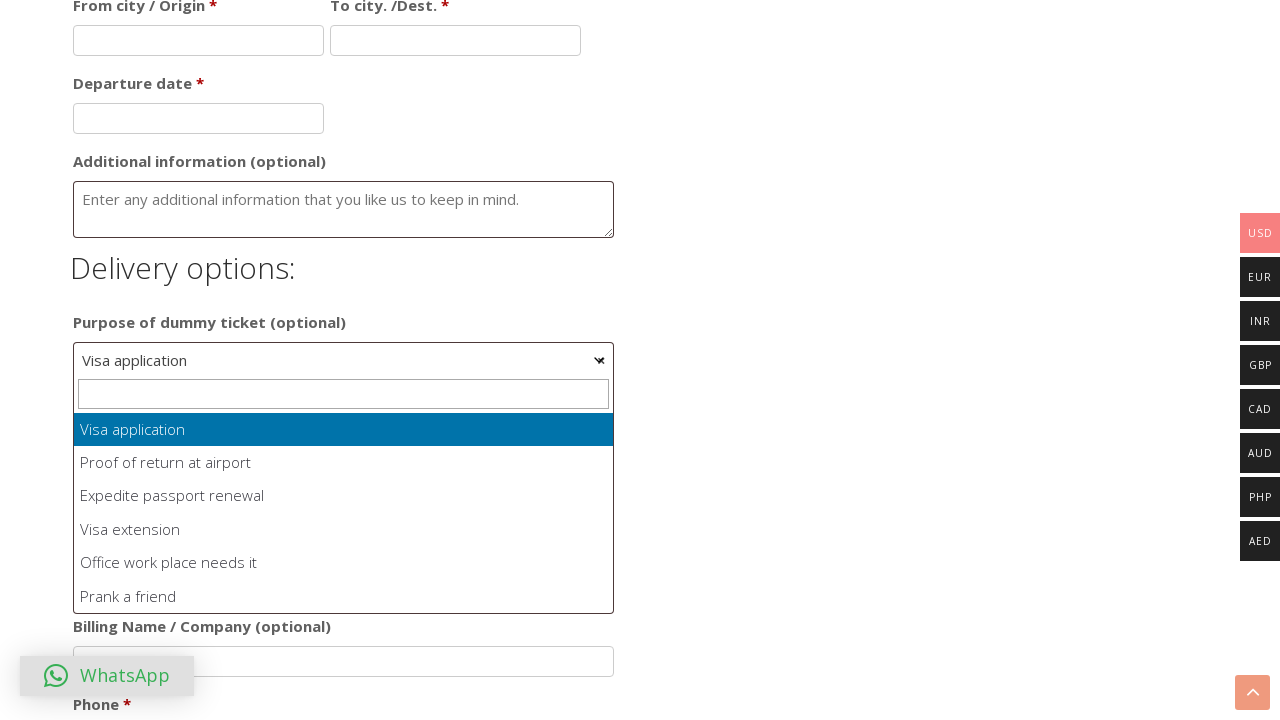

Selected 'Visa extension' option from the dropdown at (344, 530) on li:has-text('Visa extension')
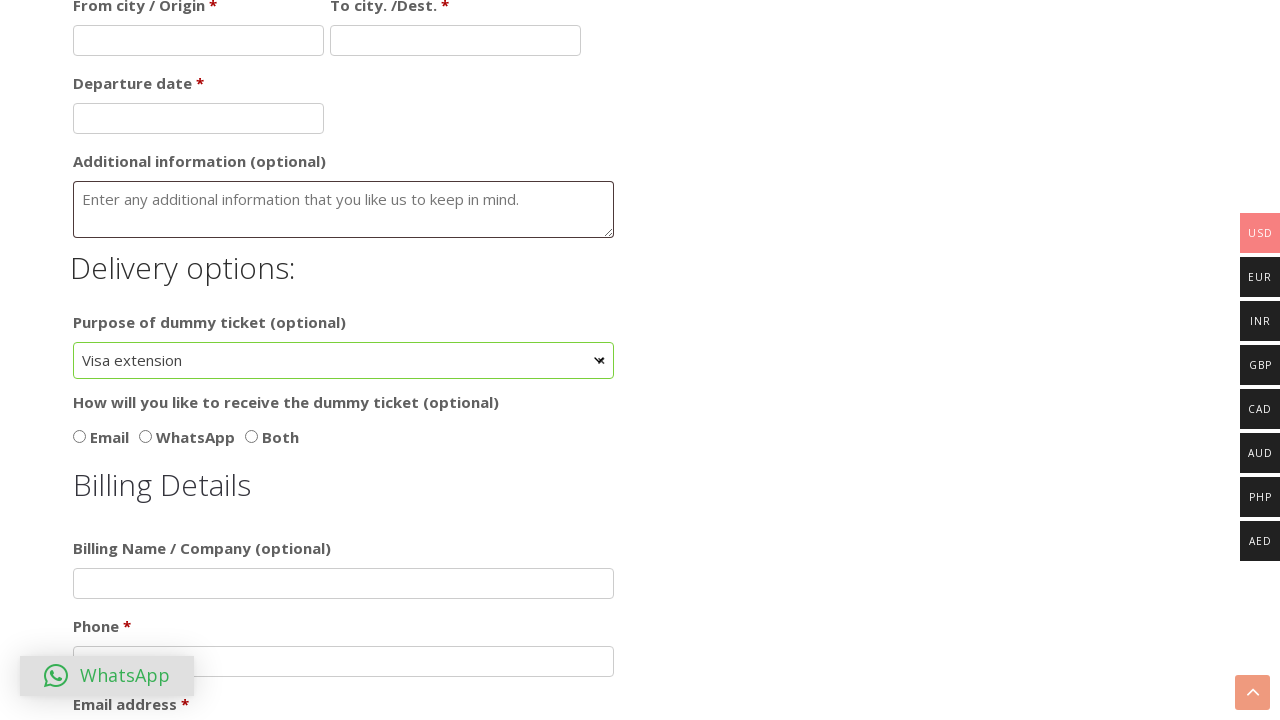

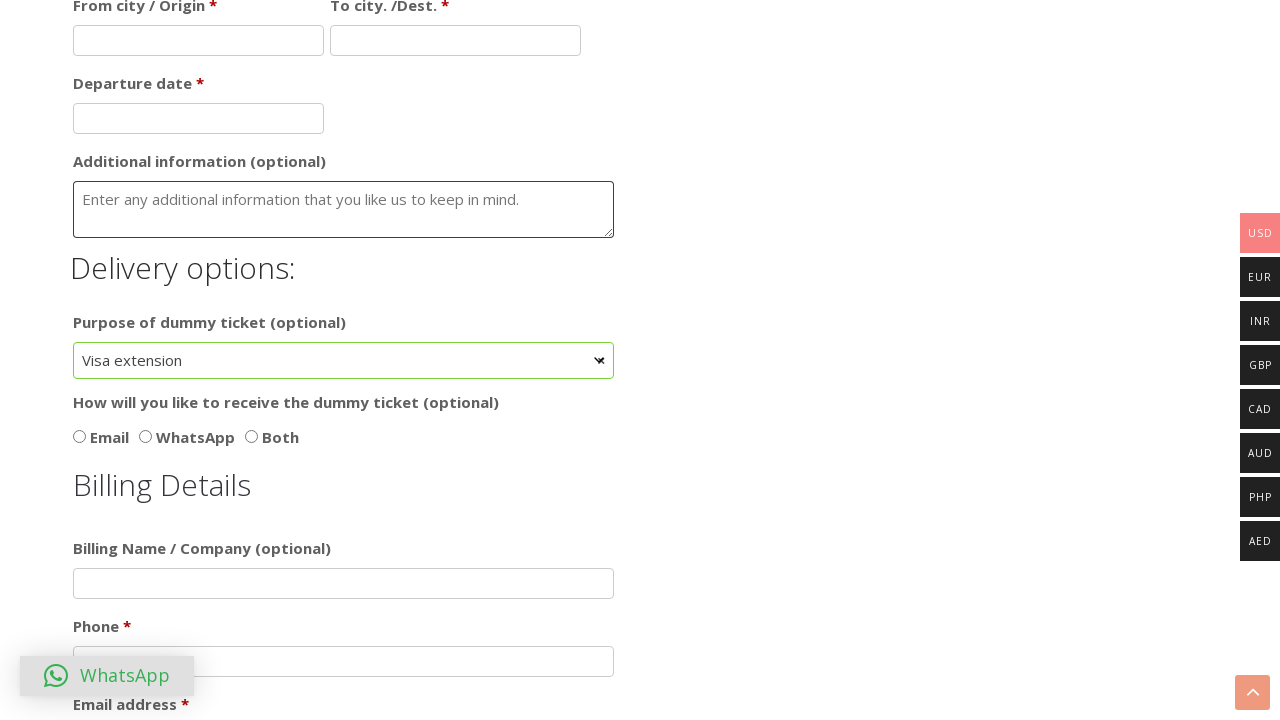